Tests the contact form submission on an LMS website by navigating to the Contact page, filling in name, email, subject, and message fields, then submitting the form and verifying the confirmation message appears.

Starting URL: https://alchemy.hguy.co/lms

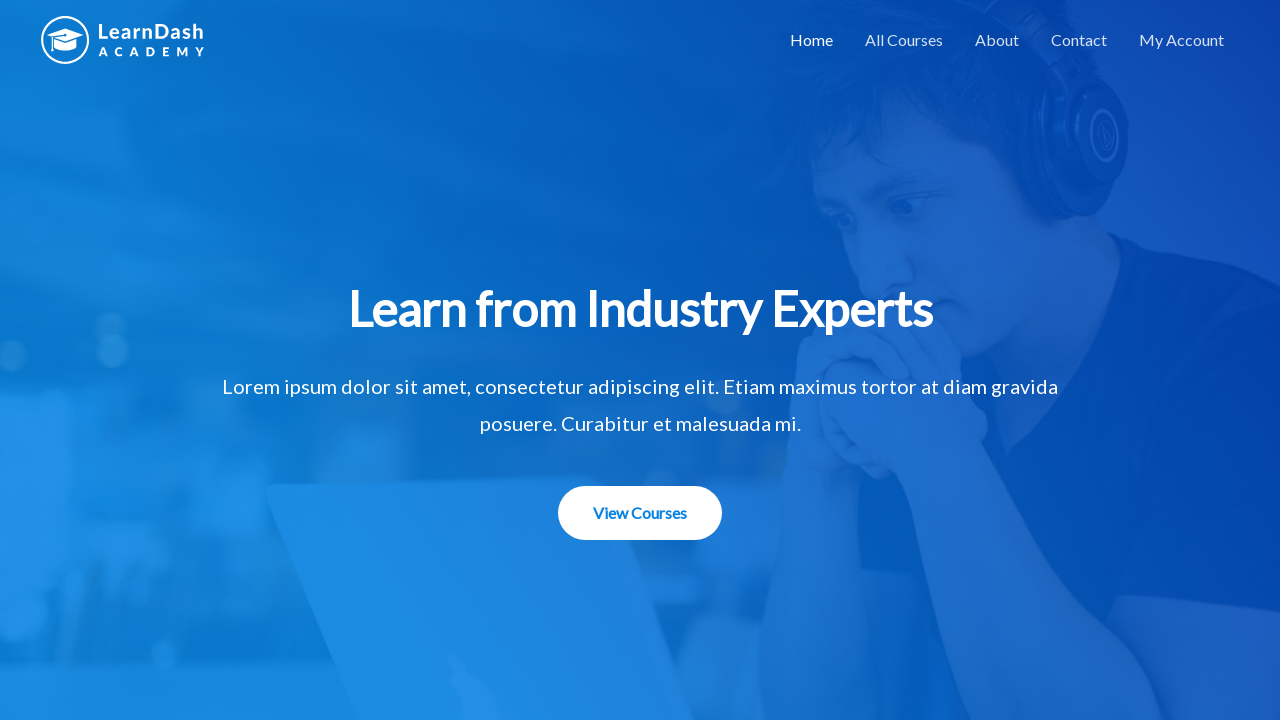

Clicked on Contact link to navigate to contact form at (1079, 40) on text=Contact
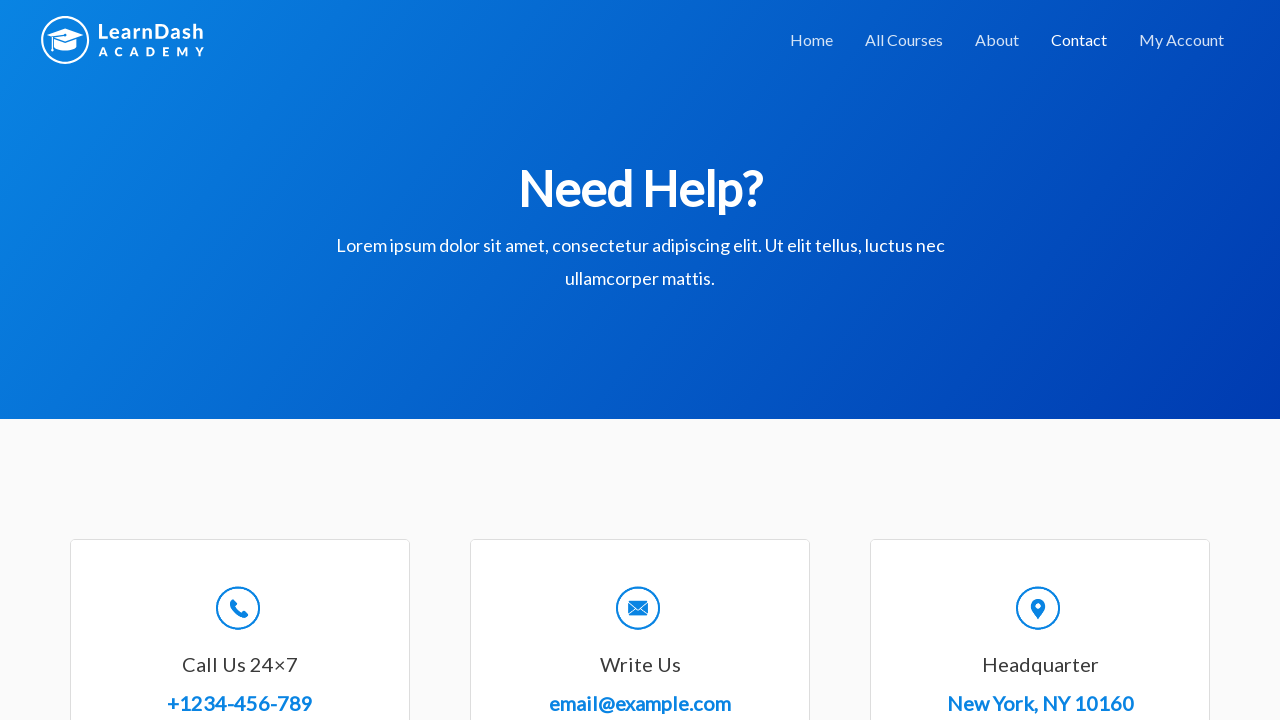

Filled in Name field with 'Sravan' on #wpforms-8-field_0
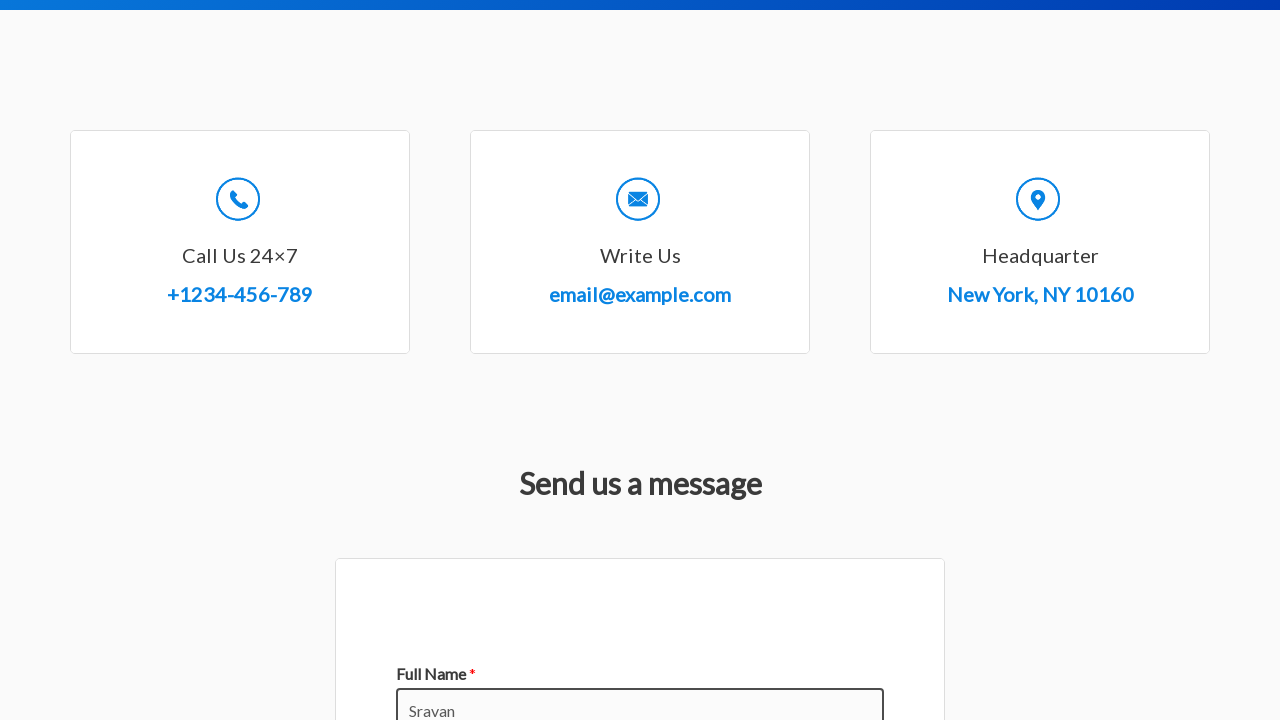

Filled in Email field with 'abc@gnet.in' on #wpforms-8-field_1
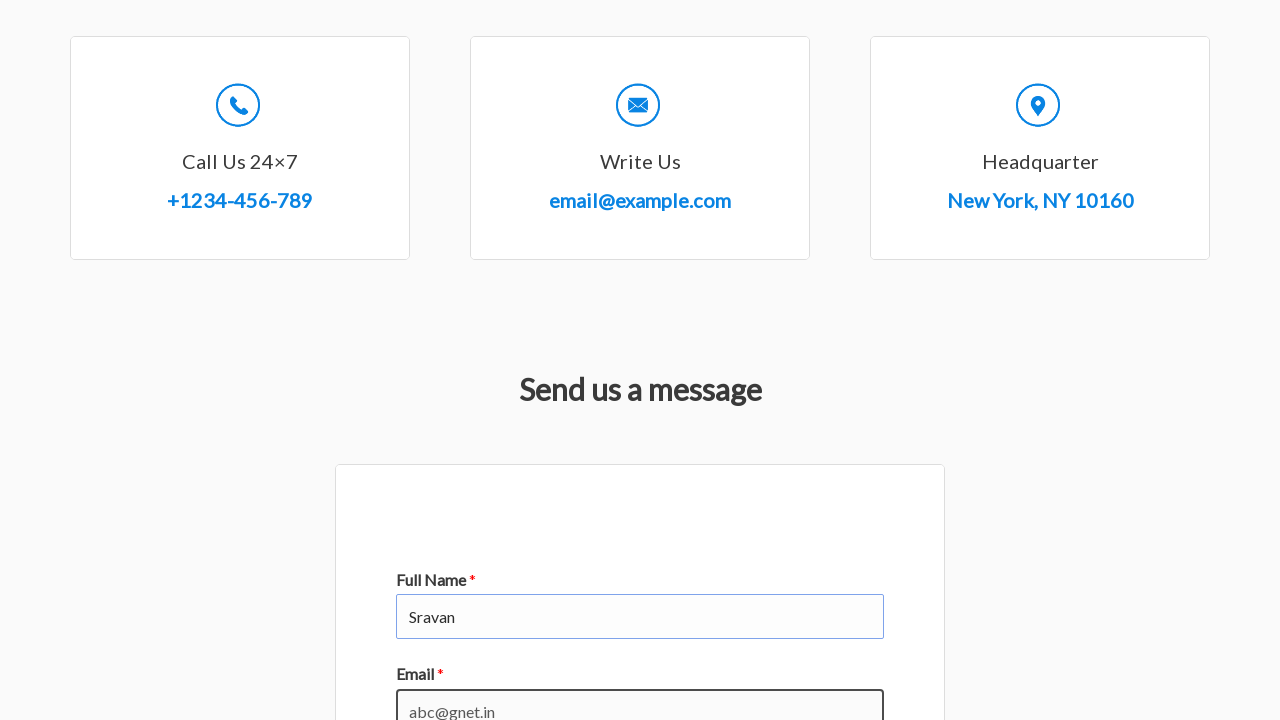

Filled in Subject field with 'Delivery' on #wpforms-8-field_3
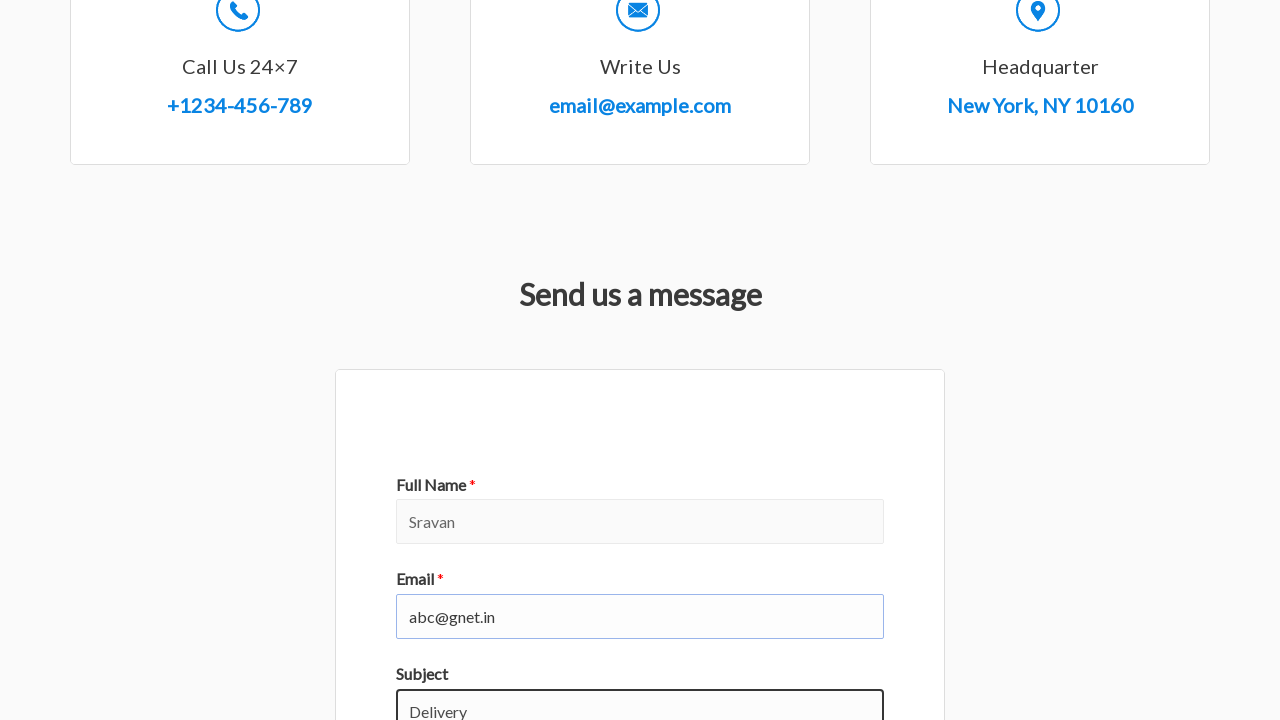

Filled in Message field with 'On-time delivery of your course' on #wpforms-8-field_2
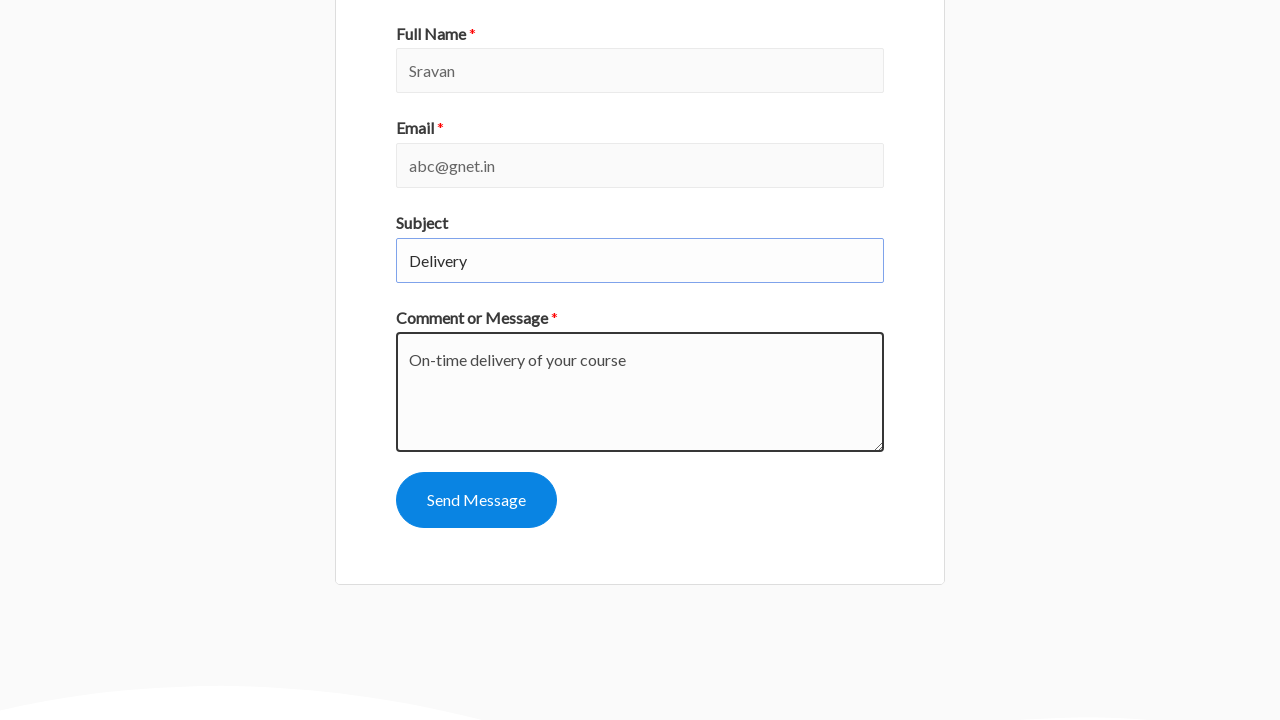

Clicked Submit button to submit the contact form at (476, 500) on #wpforms-submit-8
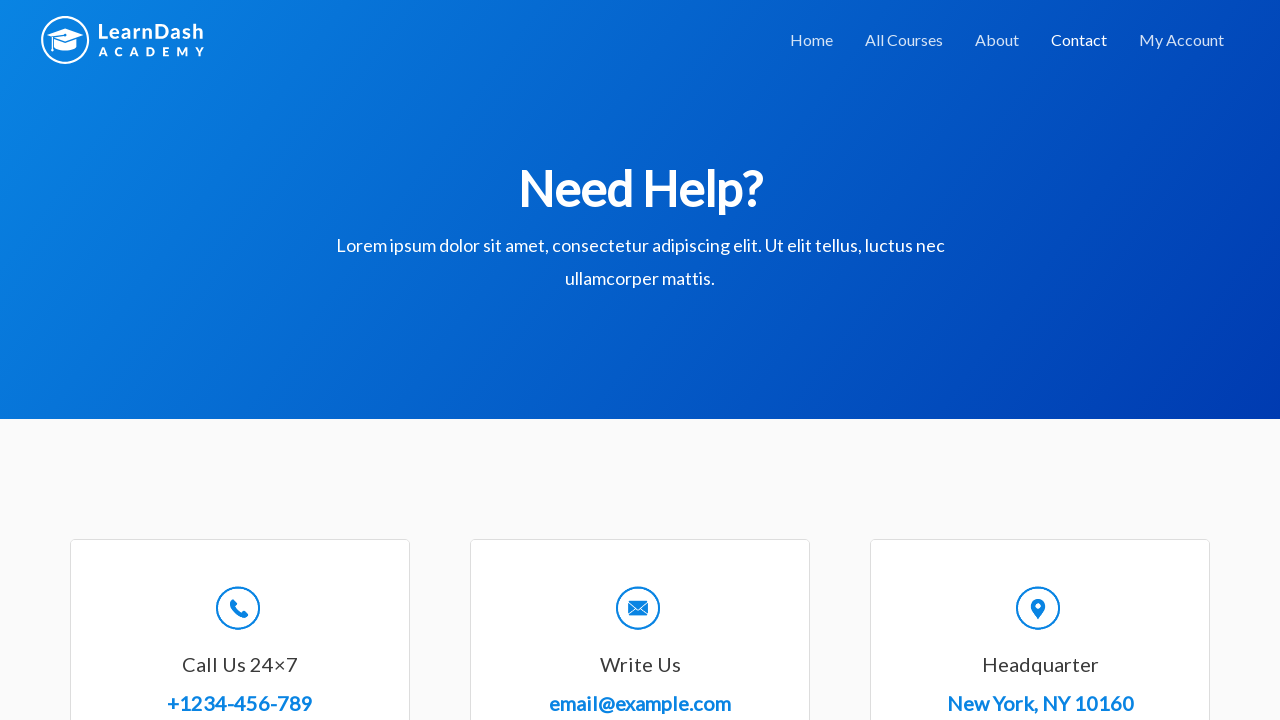

Confirmation message appeared after form submission
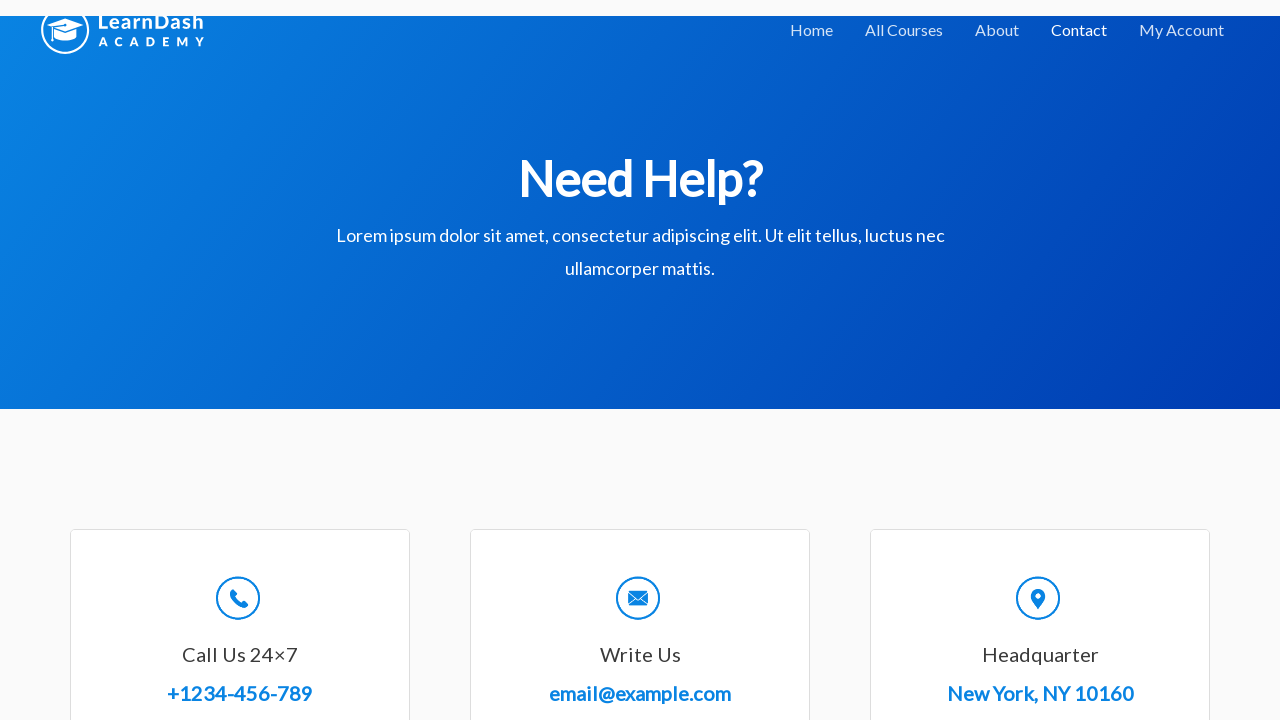

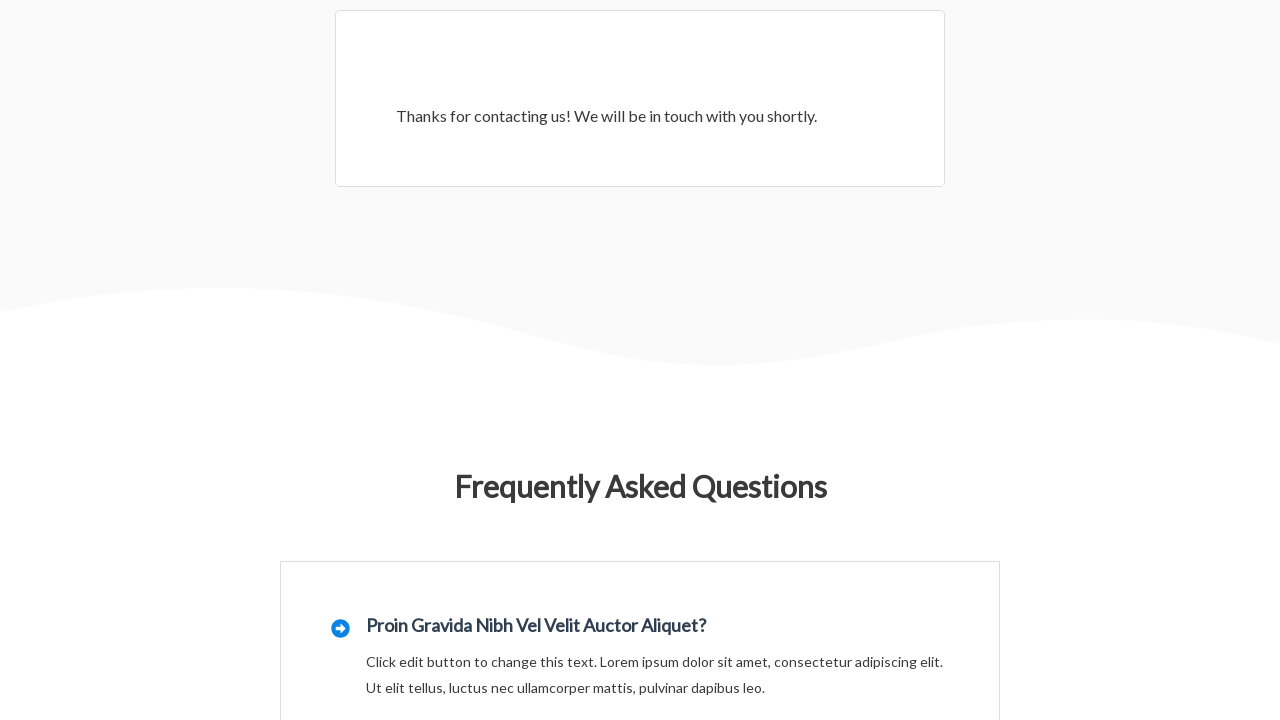